Tests prompt dialog handling by clicking the prompt button, dismissing the dialog with Cancel, and verifying null is displayed

Starting URL: https://the-internet.herokuapp.com/javascript_alerts

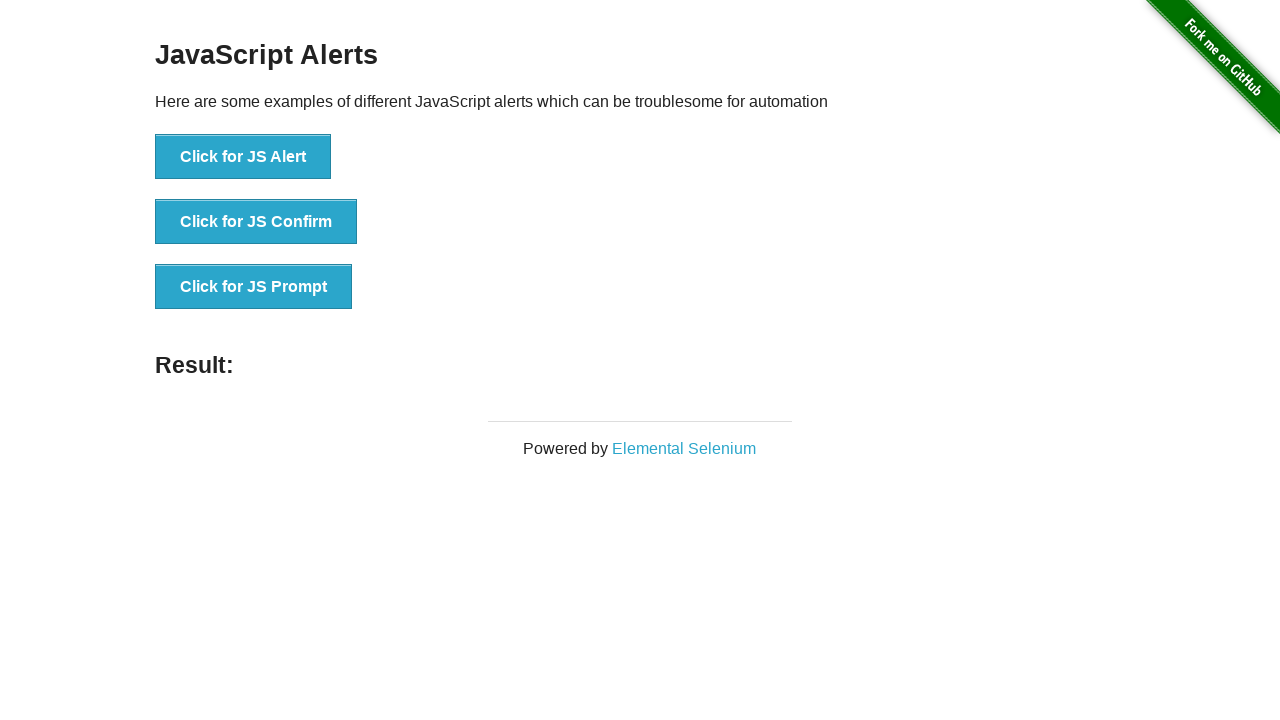

Set up dialog handler to dismiss prompt dialogs
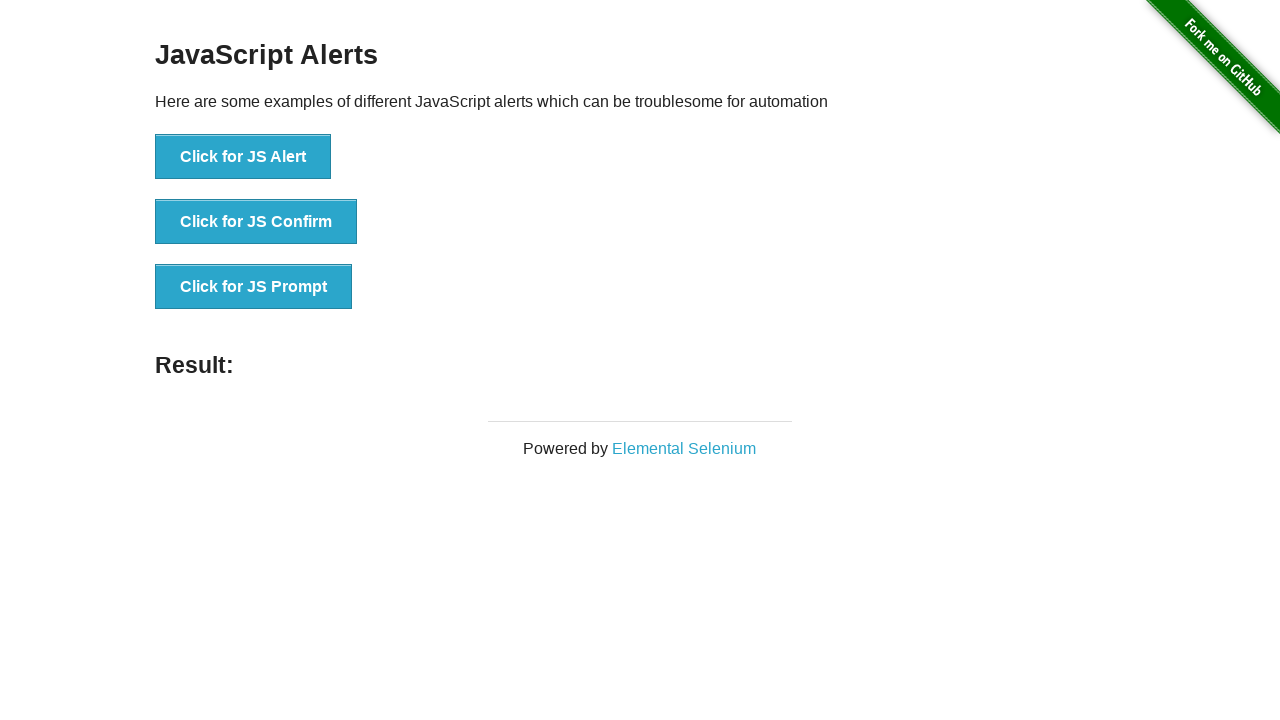

Clicked the JS Prompt button at (254, 287) on button[onclick="jsPrompt()"]
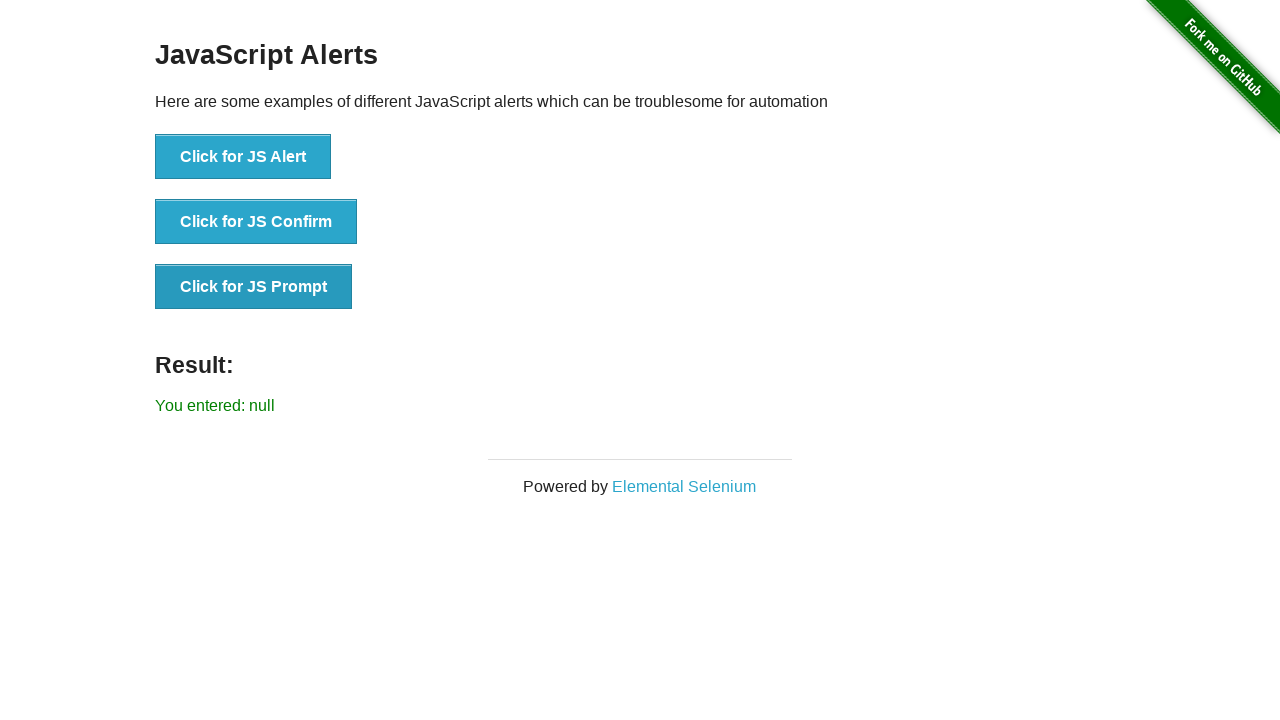

Prompt dialog was dismissed and result element is visible
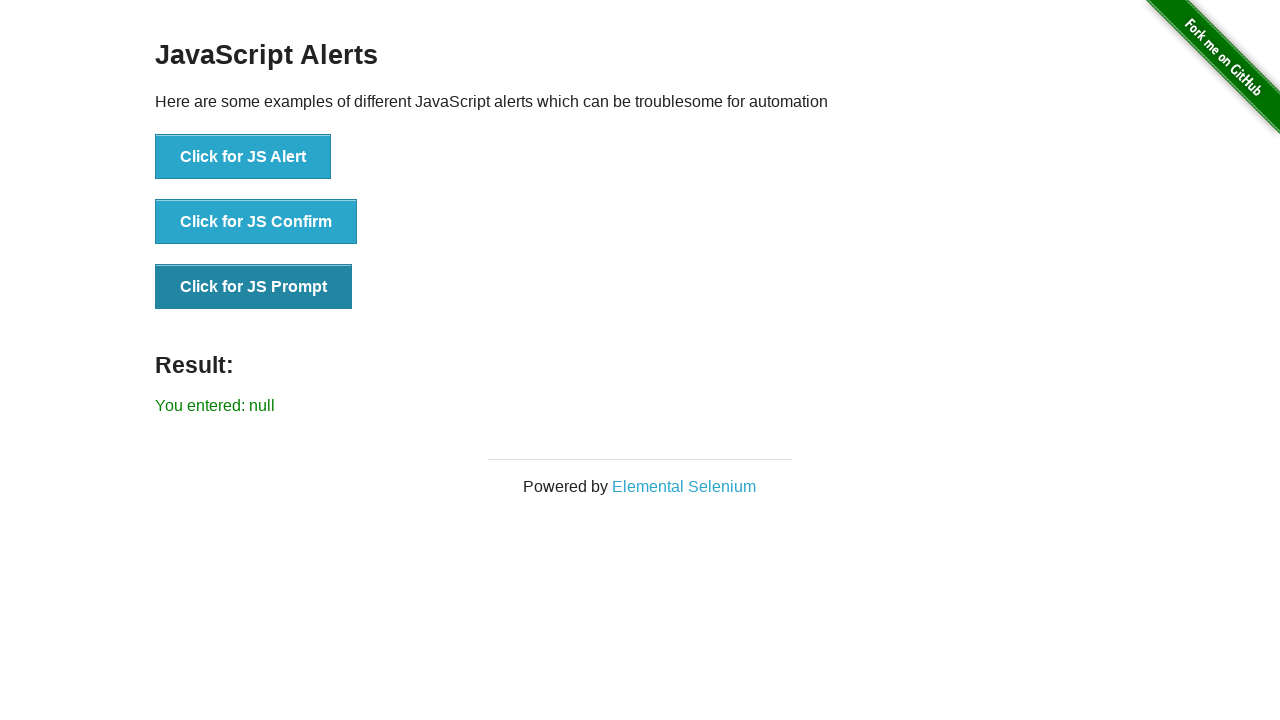

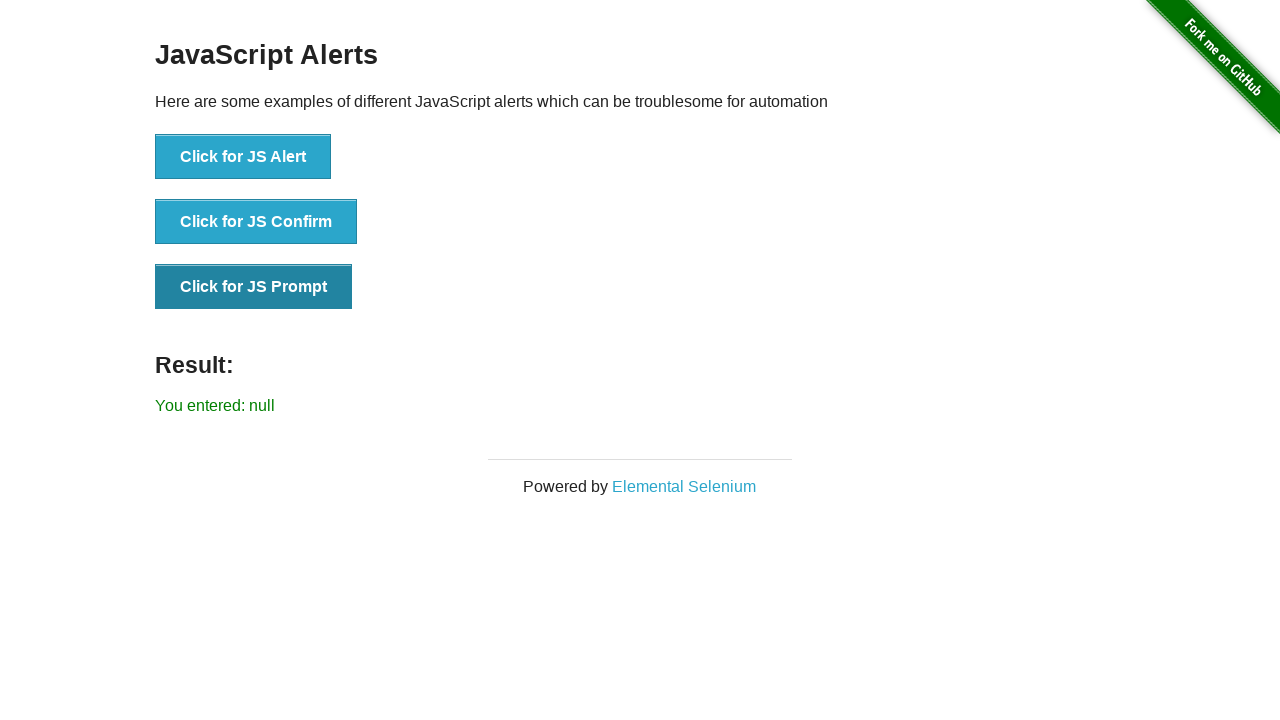